Tests dropdown selection by selecting an option using index (selects the 4th option in the cars dropdown)

Starting URL: https://automationtesting.co.uk/dropdown.html

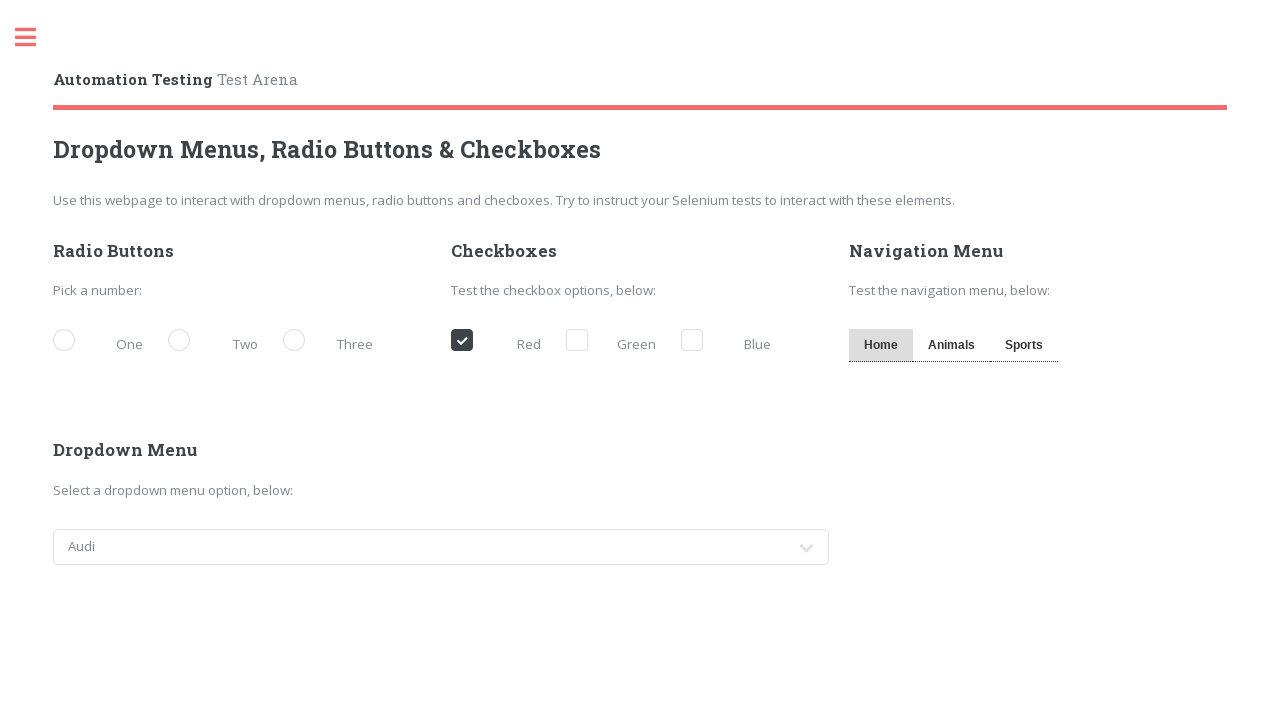

Navigated to dropdown test page
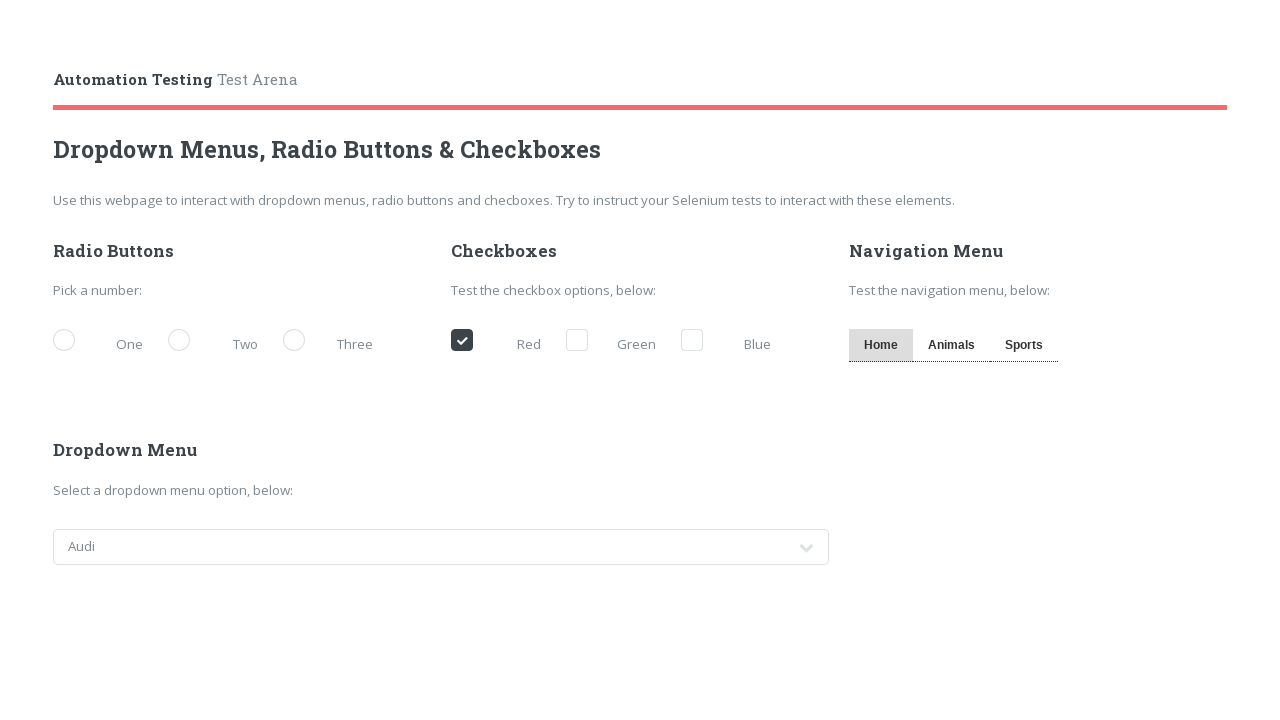

Selected the 4th option (index 3) from the cars dropdown on #cars
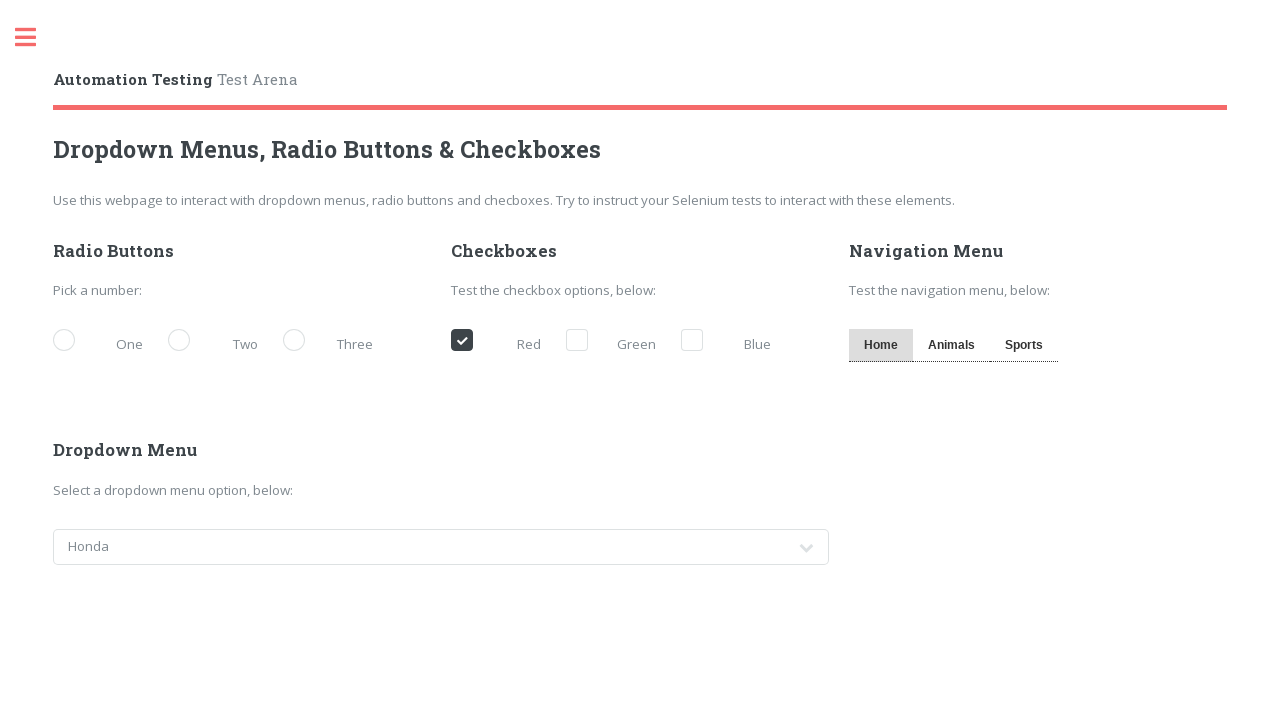

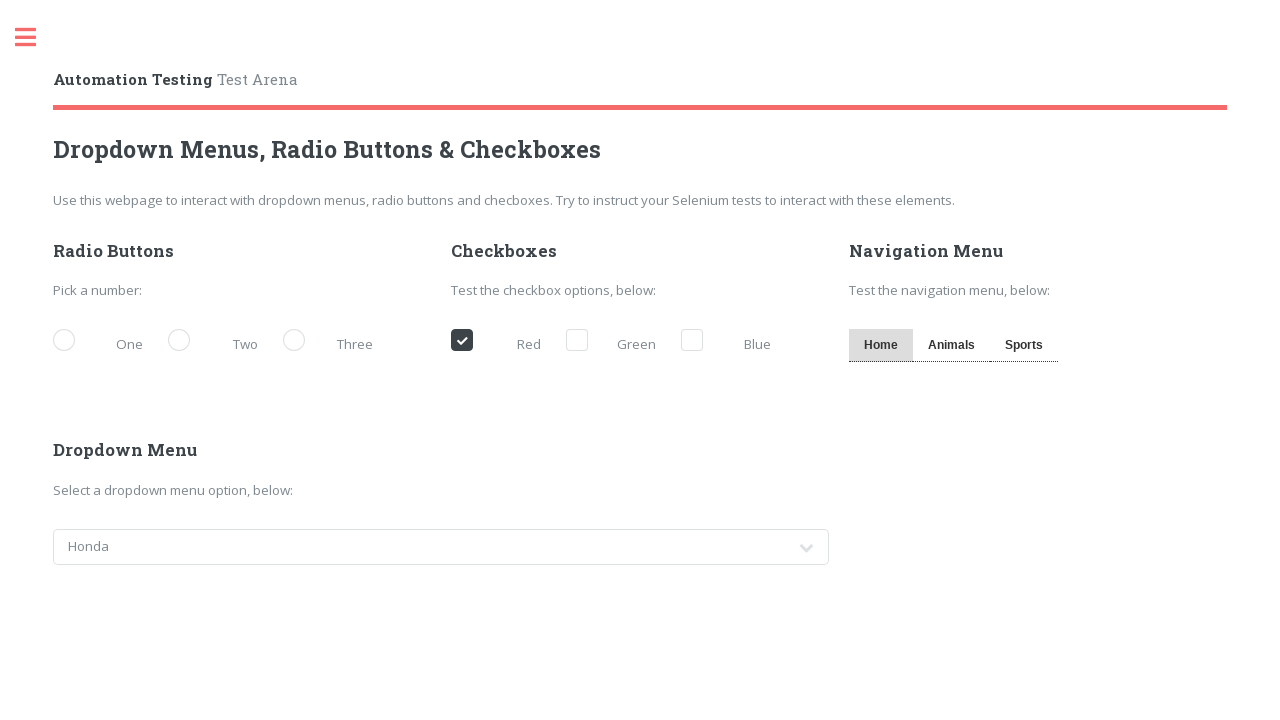